Tests selecting an option from a dropdown using Playwright's built-in select_option method with visible text, then verifies the selection.

Starting URL: https://the-internet.herokuapp.com/dropdown

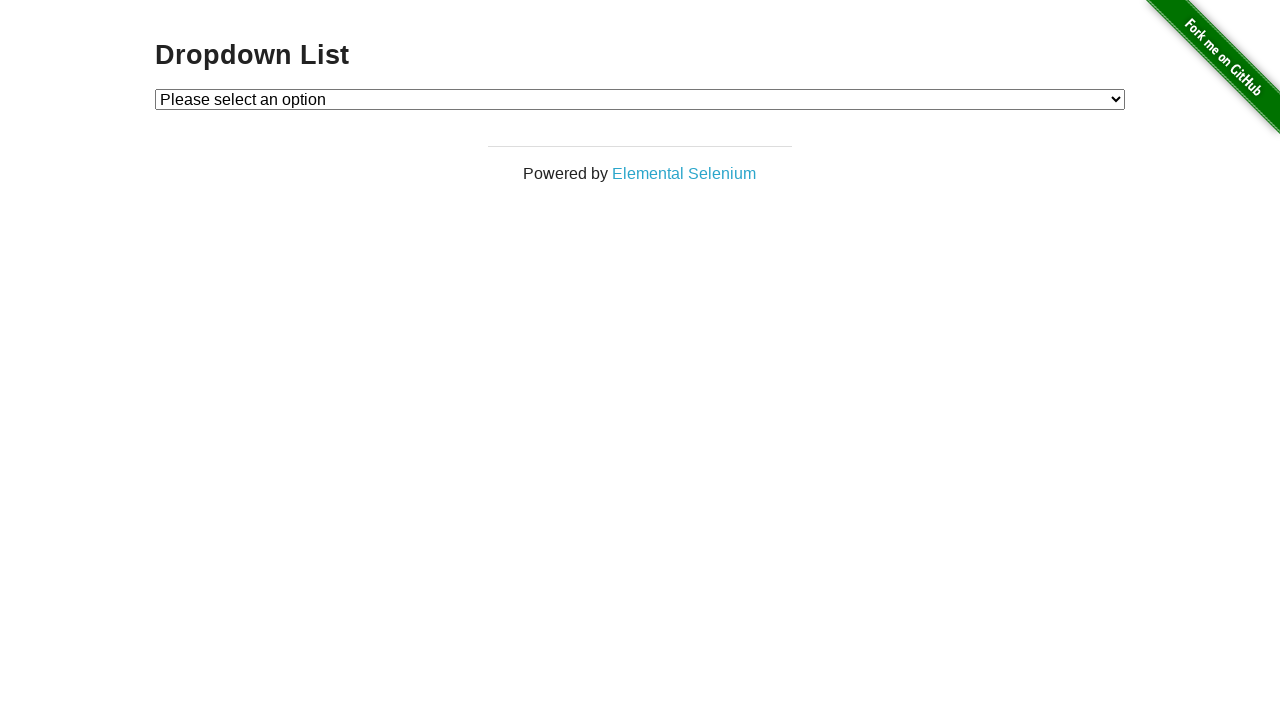

Selected 'Option 1' from dropdown using visible text on #dropdown
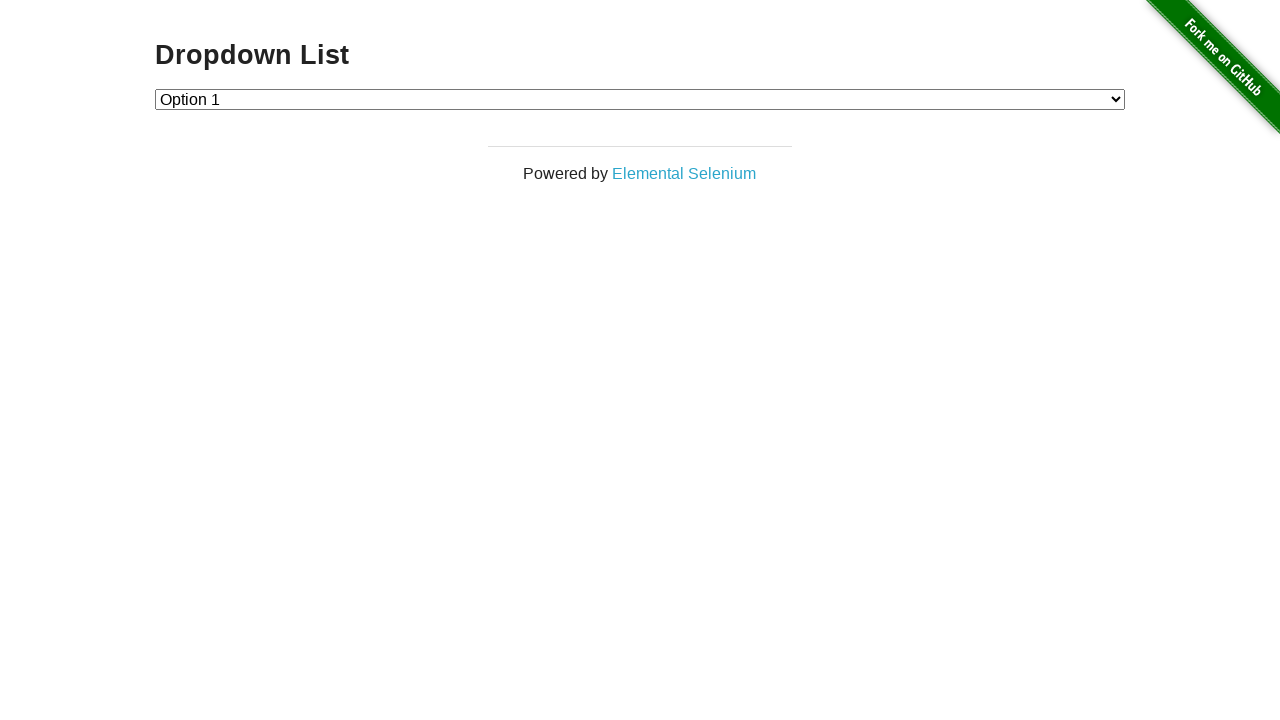

Retrieved text content of selected dropdown option
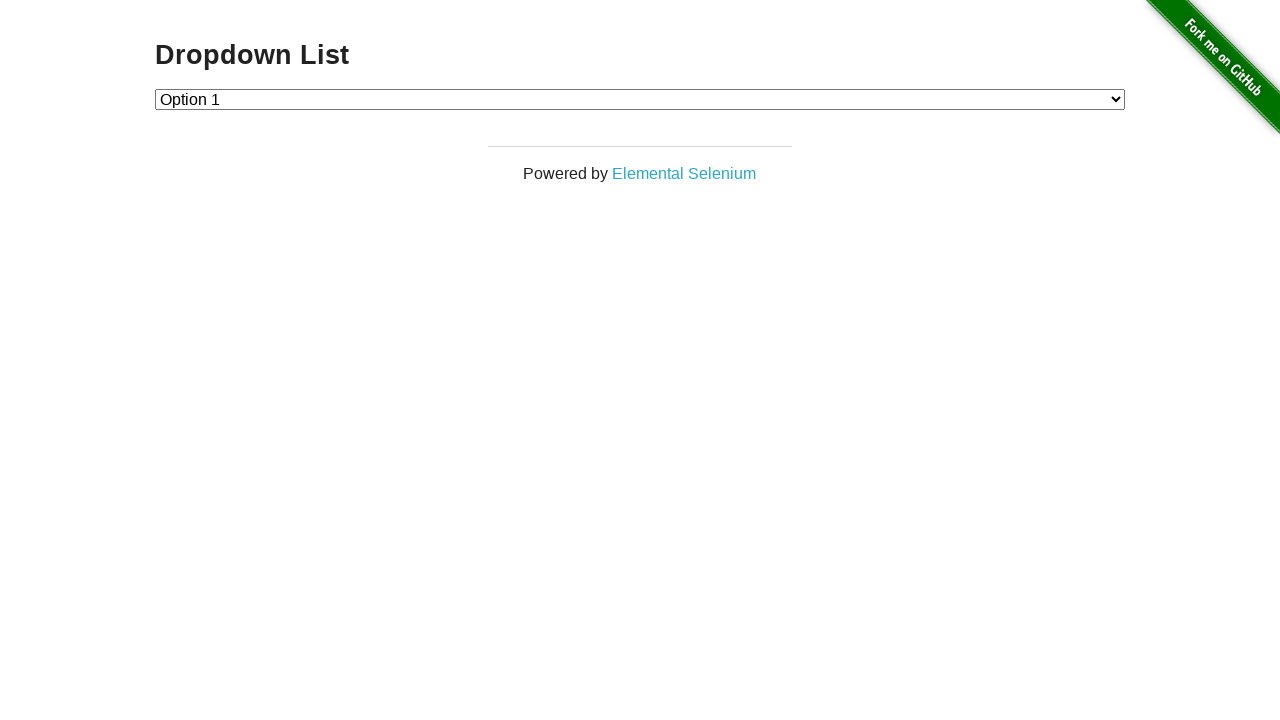

Verified that 'Option 1' is correctly selected in the dropdown
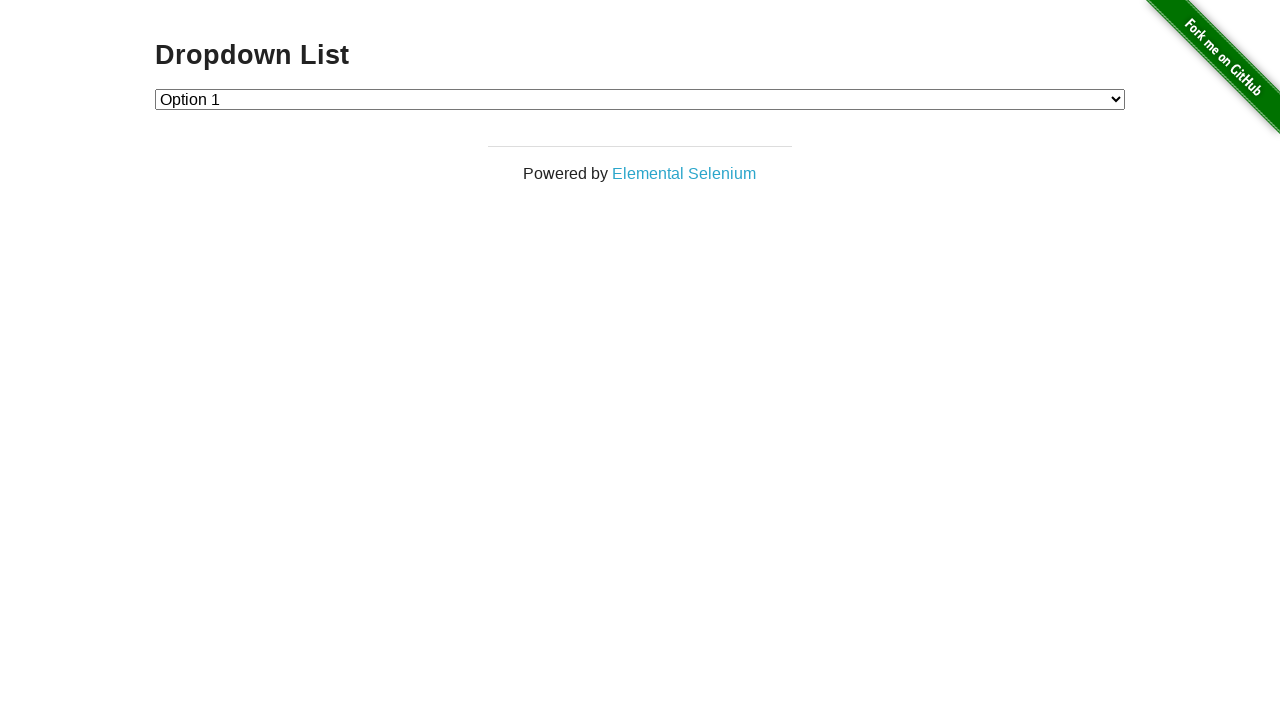

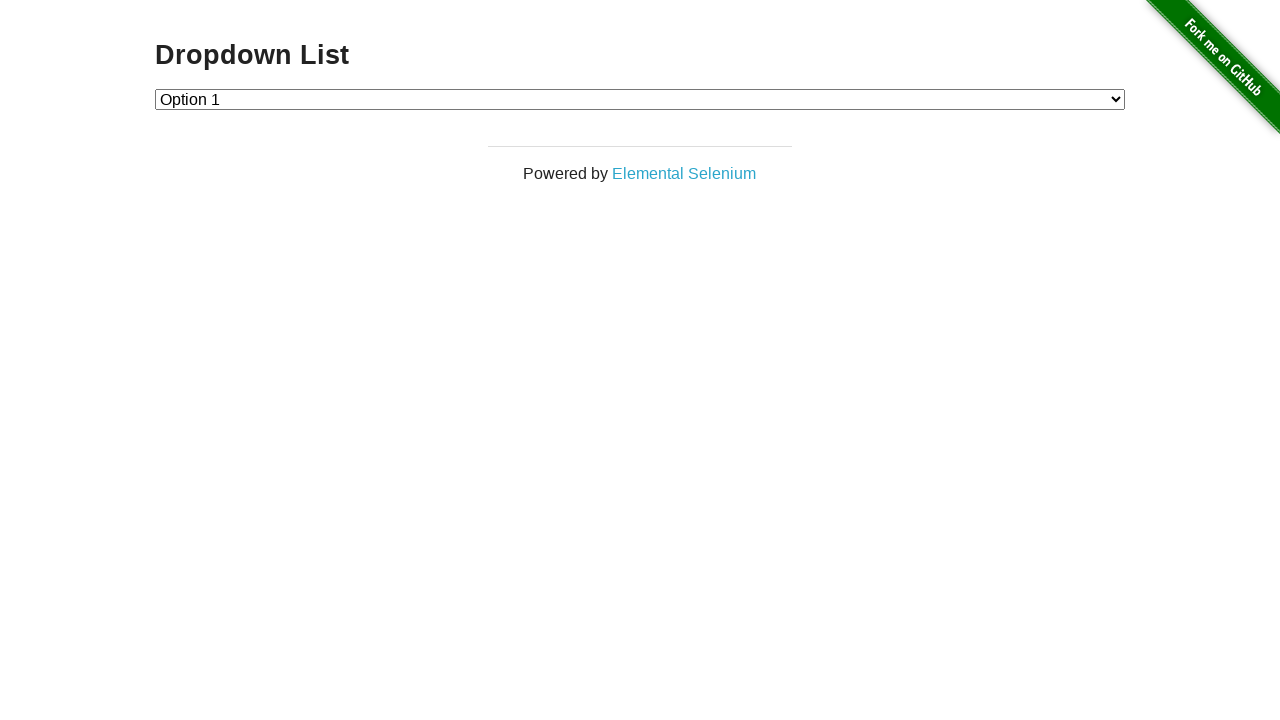